Tests browser window management operations by maximizing, minimizing, and switching to fullscreen mode

Starting URL: https://www.selenium.dev/

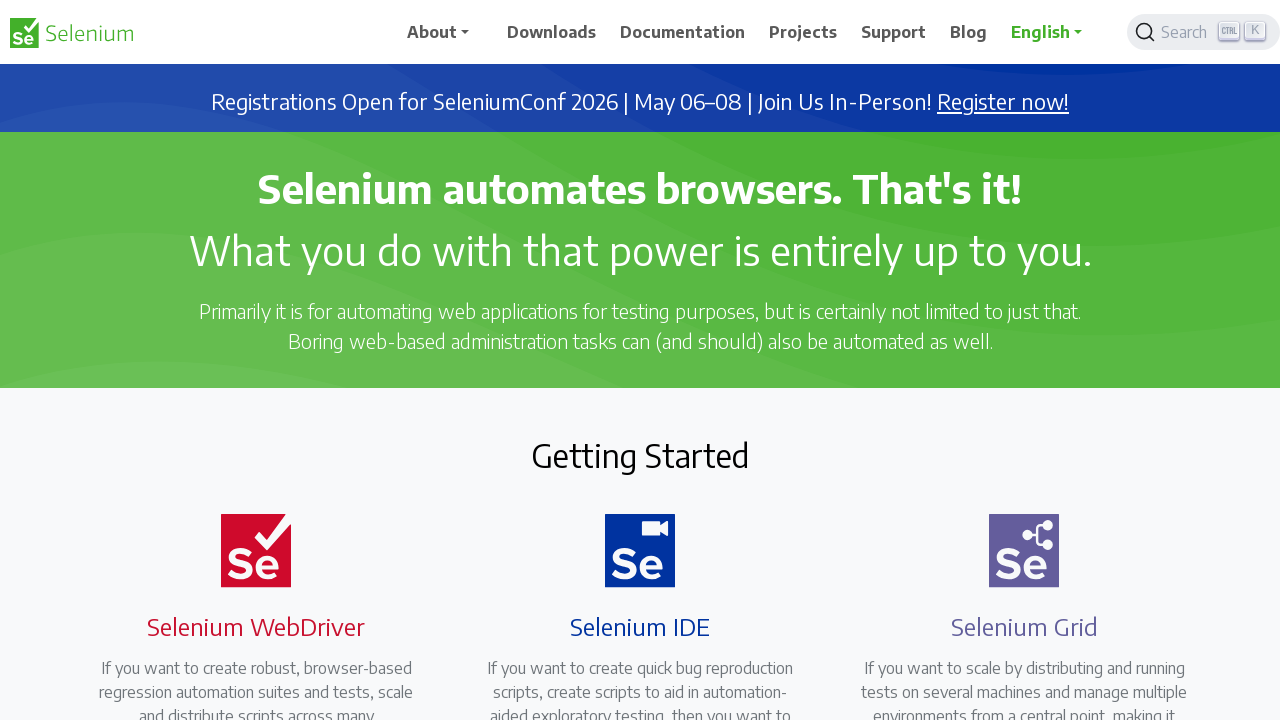

Maximized browser window to 1920x1080 resolution
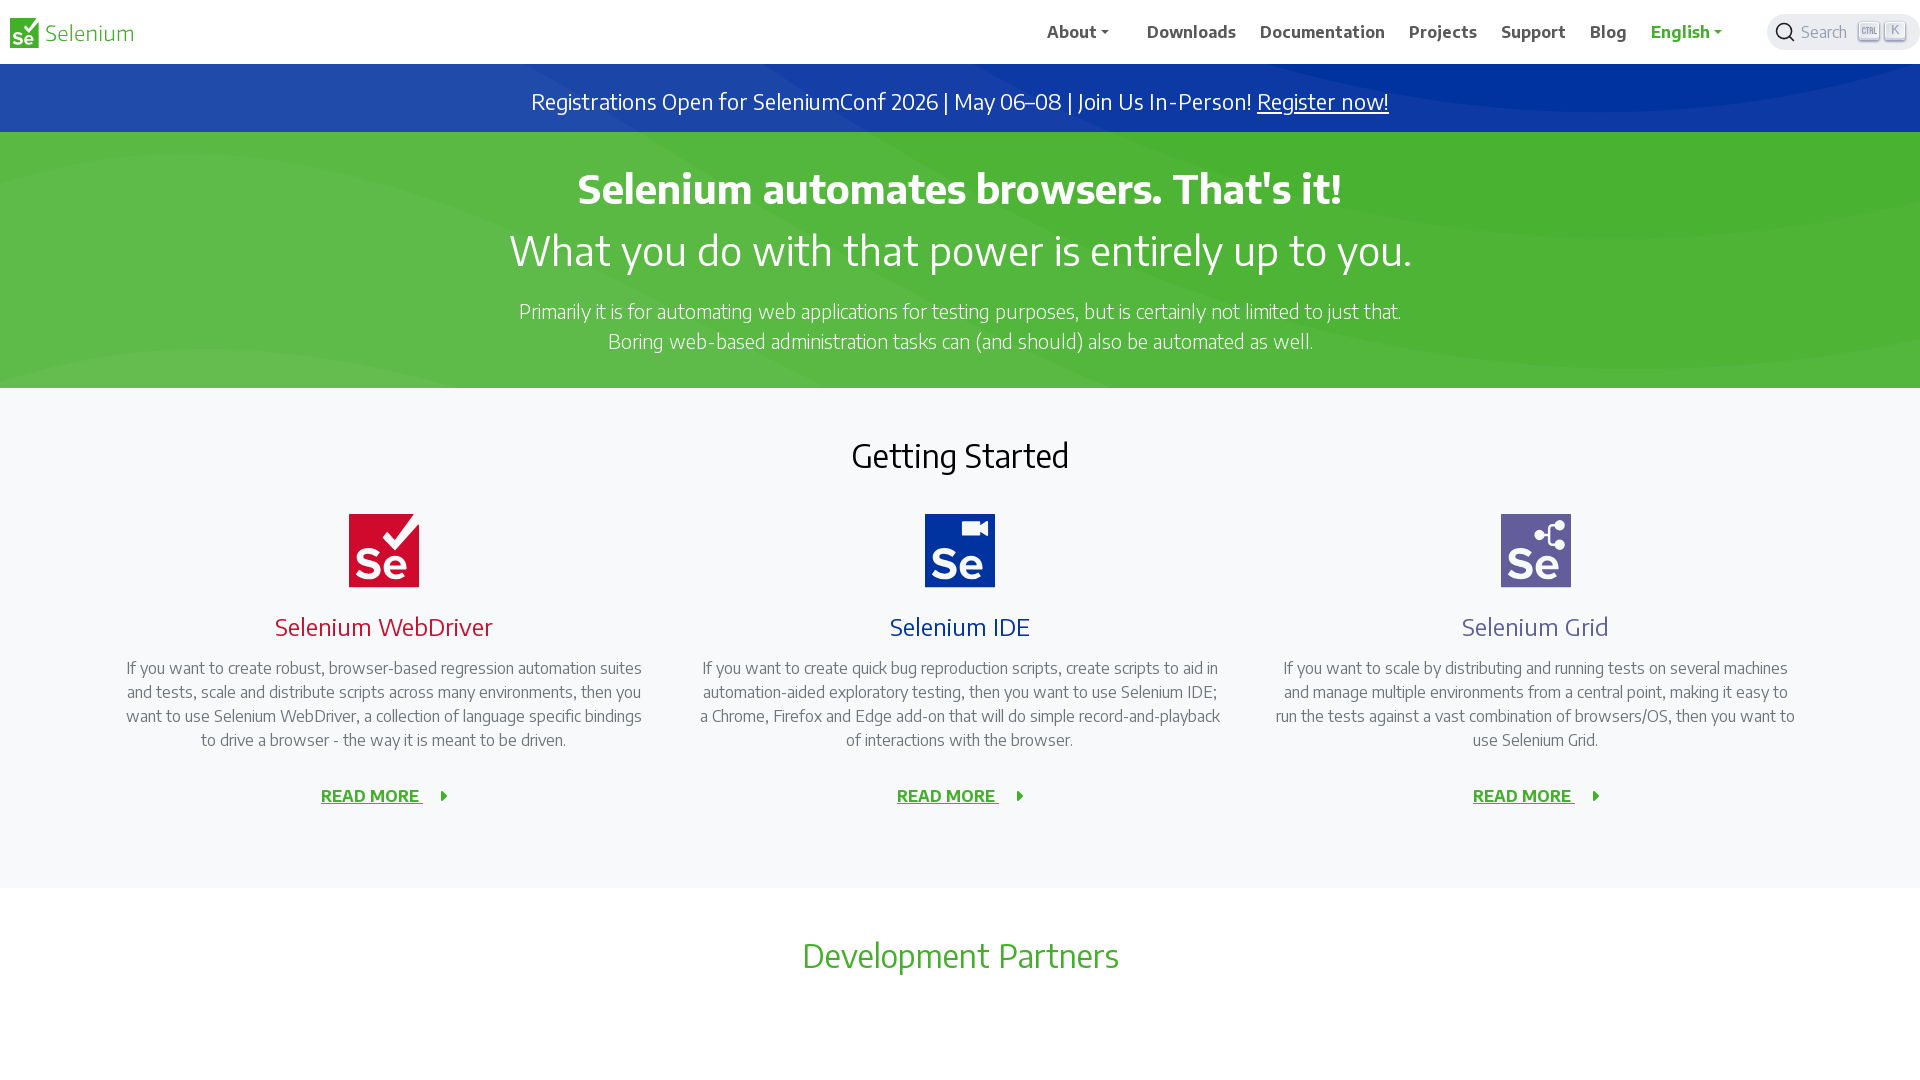

Waited 3 seconds for window maximization to complete
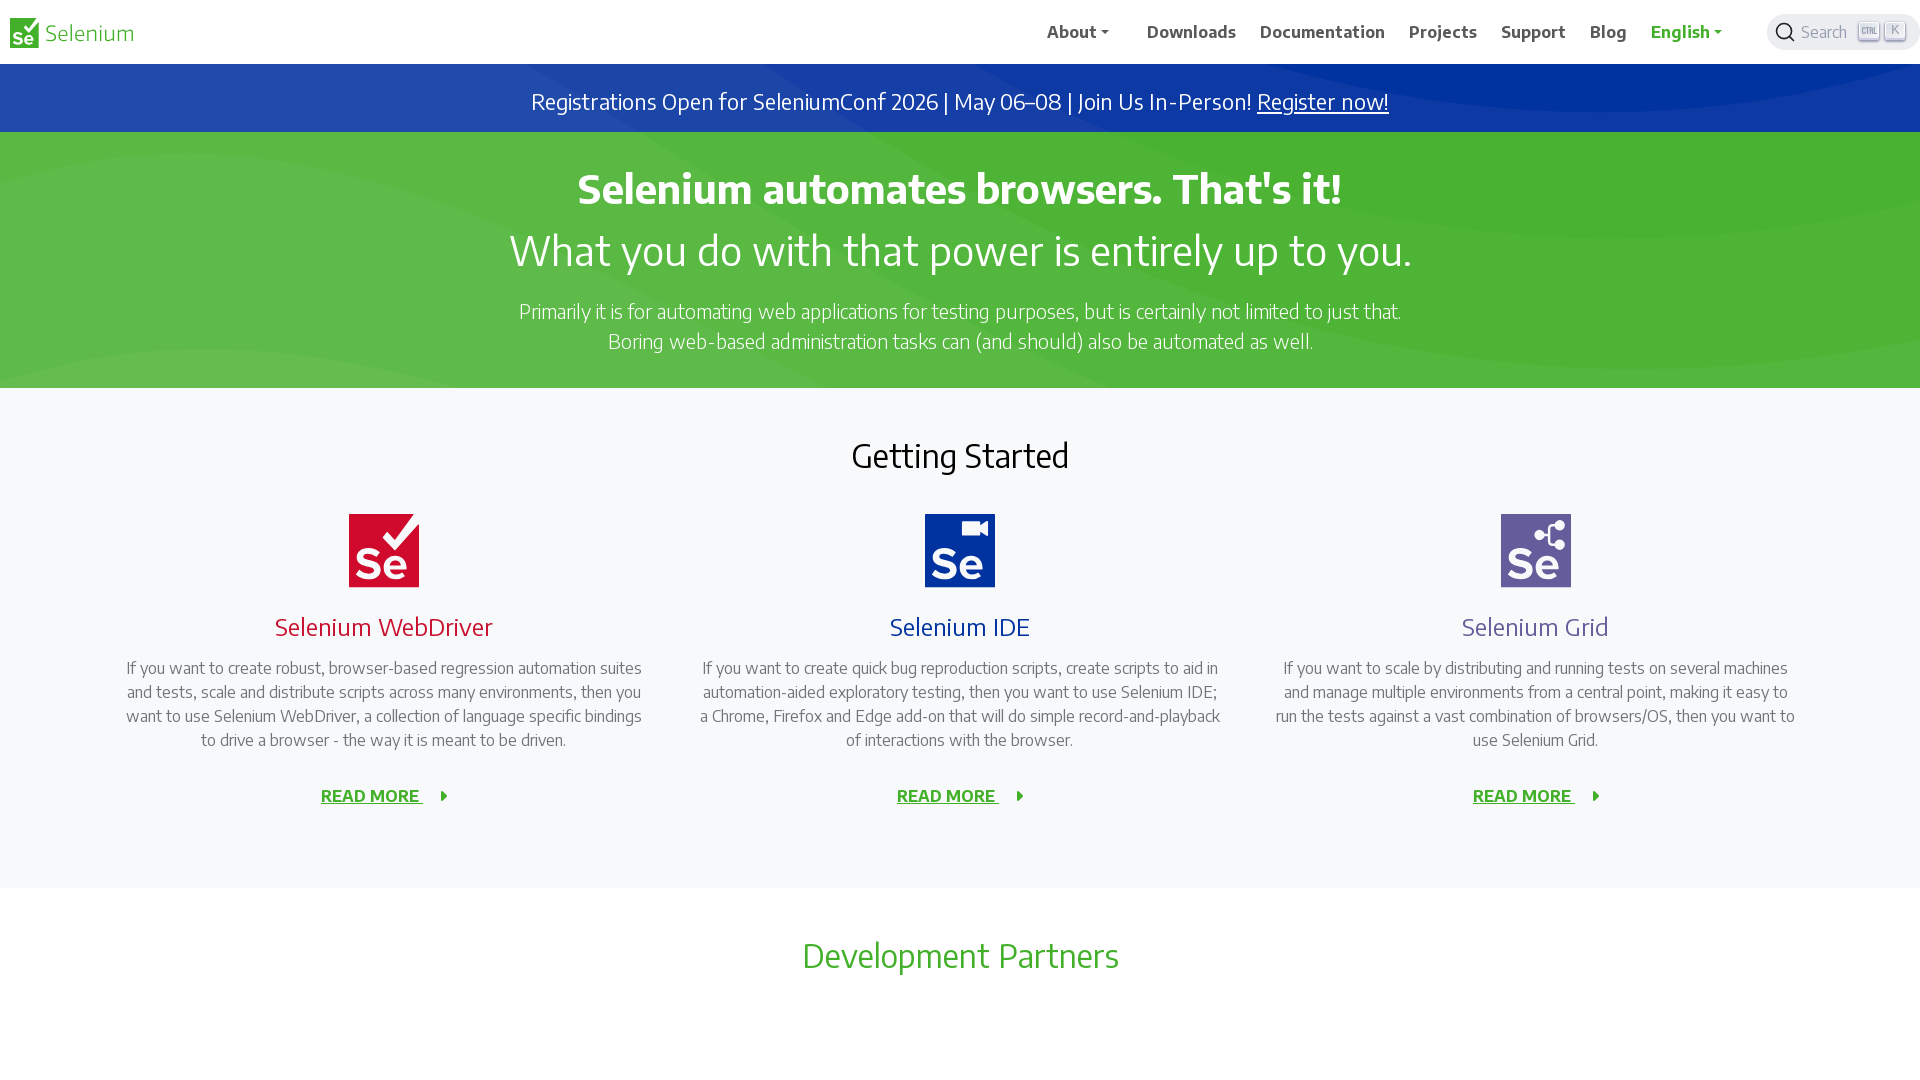

Minimized browser window by setting viewport to 100x100 resolution
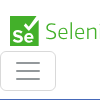

Waited 2 seconds for window minimization to complete
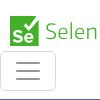

Entered fullscreen mode by restoring viewport to 1920x1080 resolution
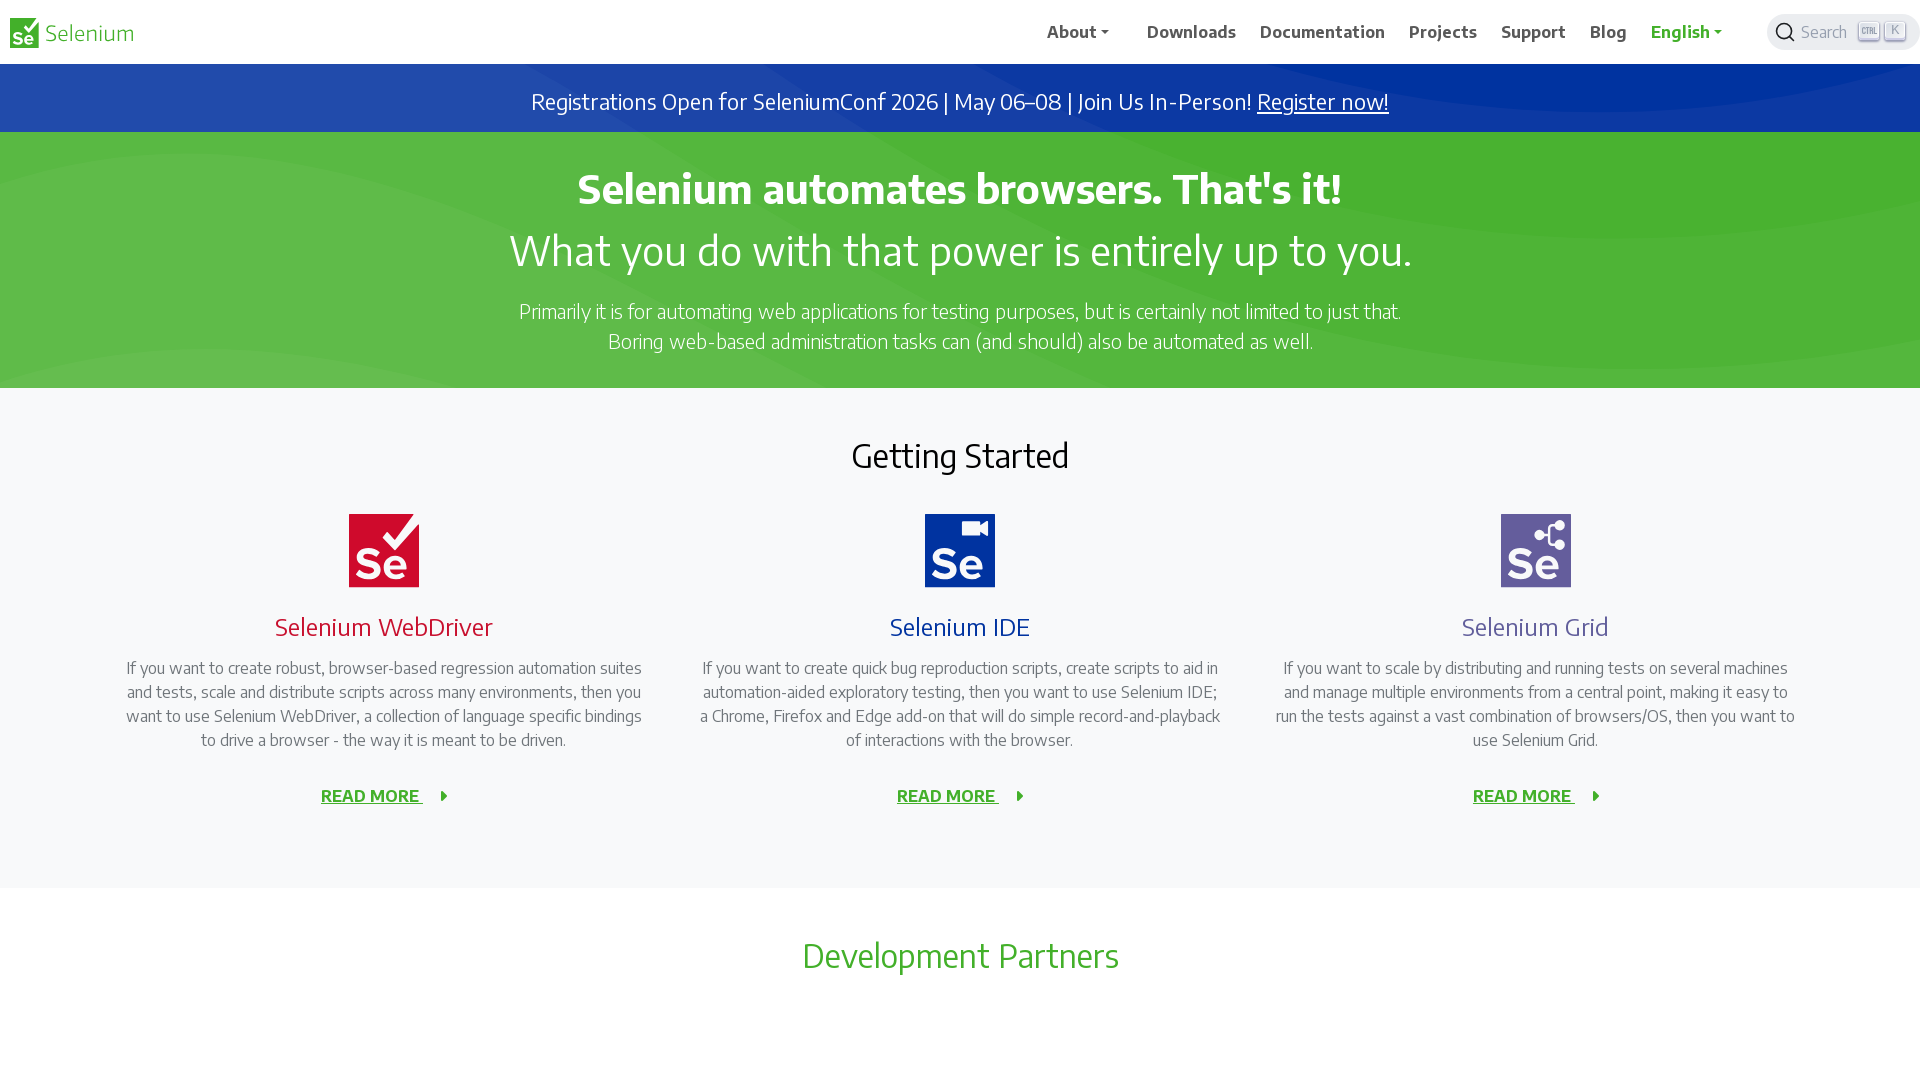

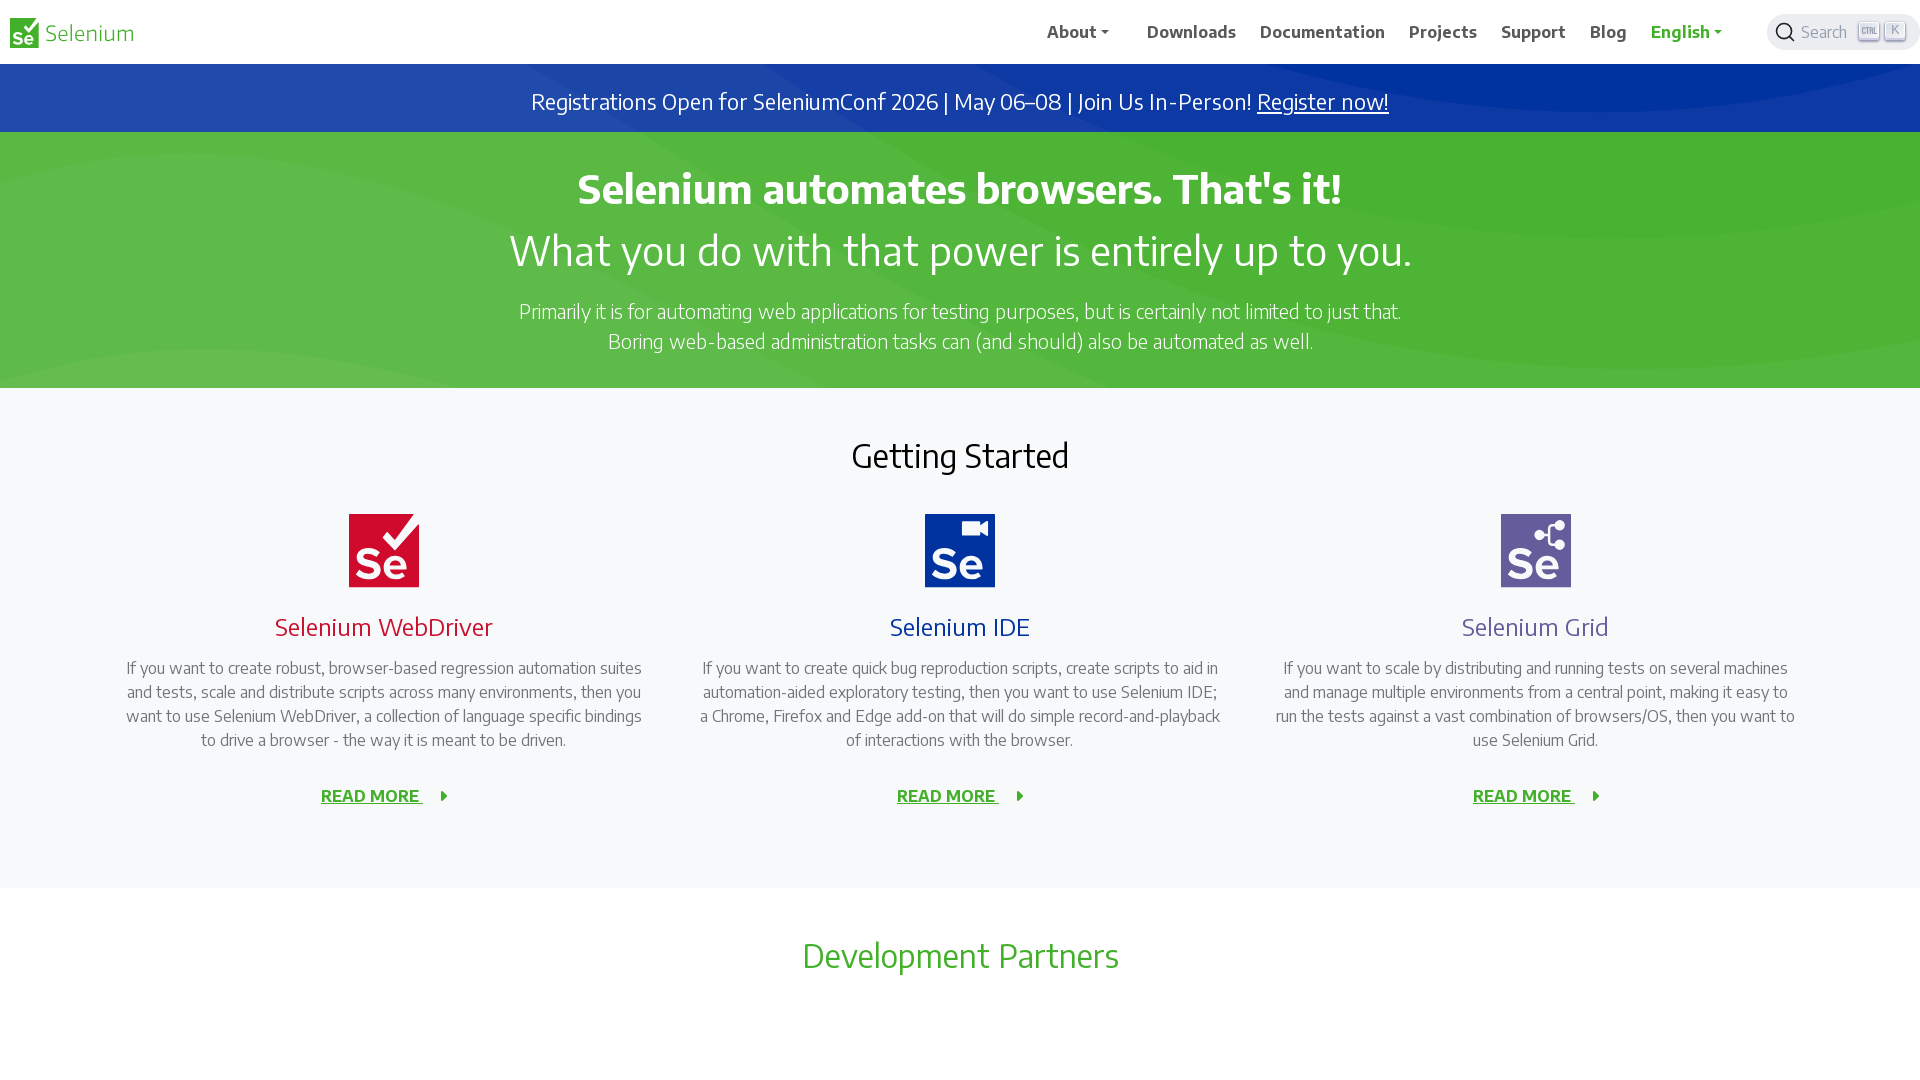